Tests drag and drop functionality by dragging element A to element B and verifying they swap positions

Starting URL: https://the-internet.herokuapp.com/drag_and_drop

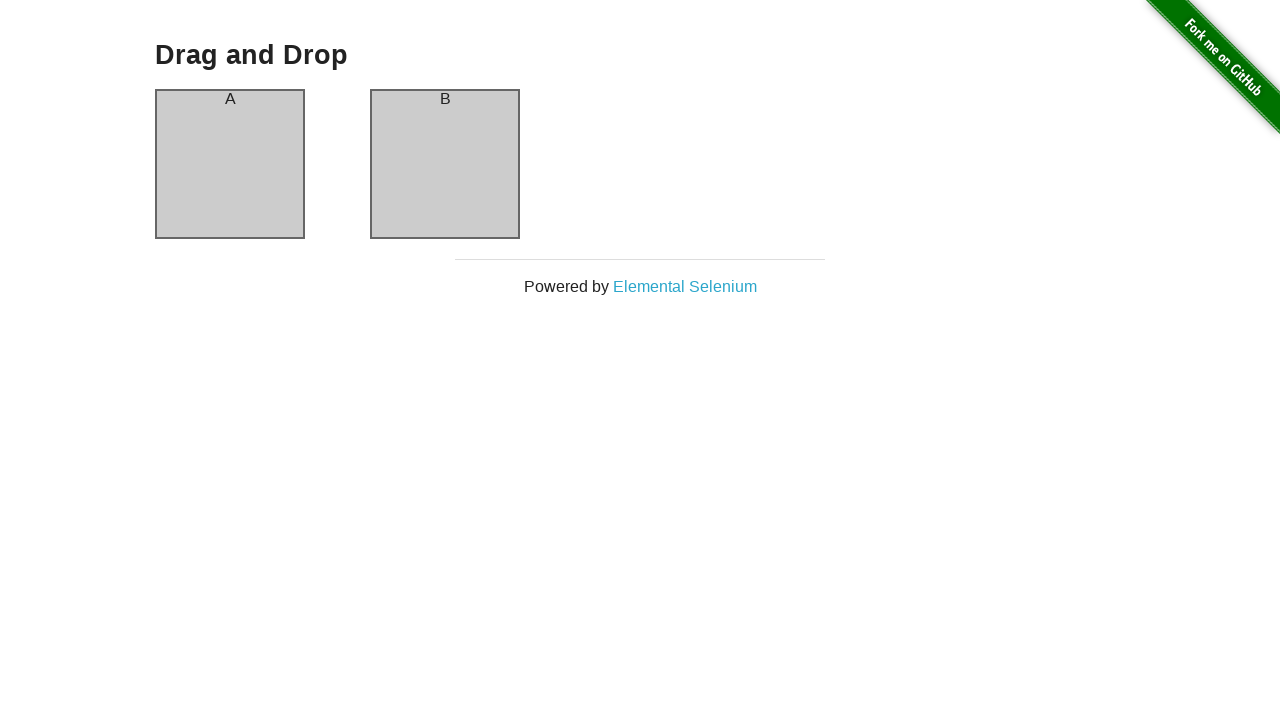

Verified element A is present in column-a
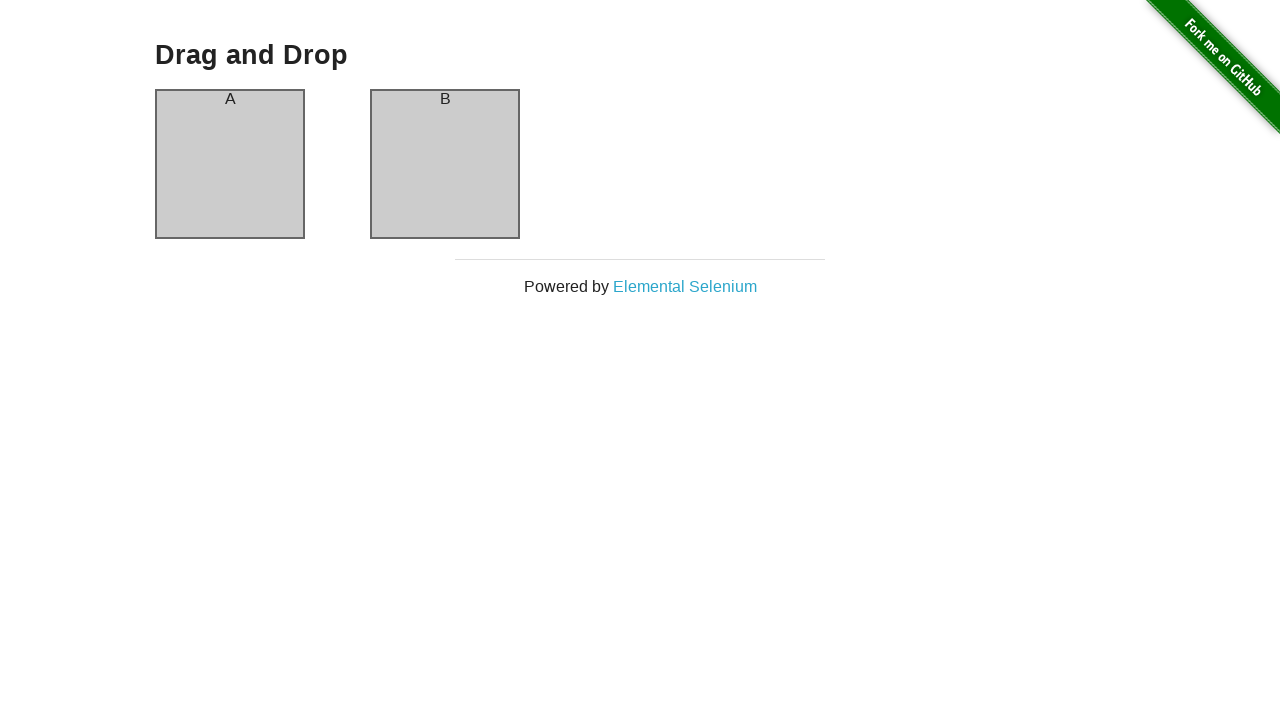

Verified element B is present in column-b
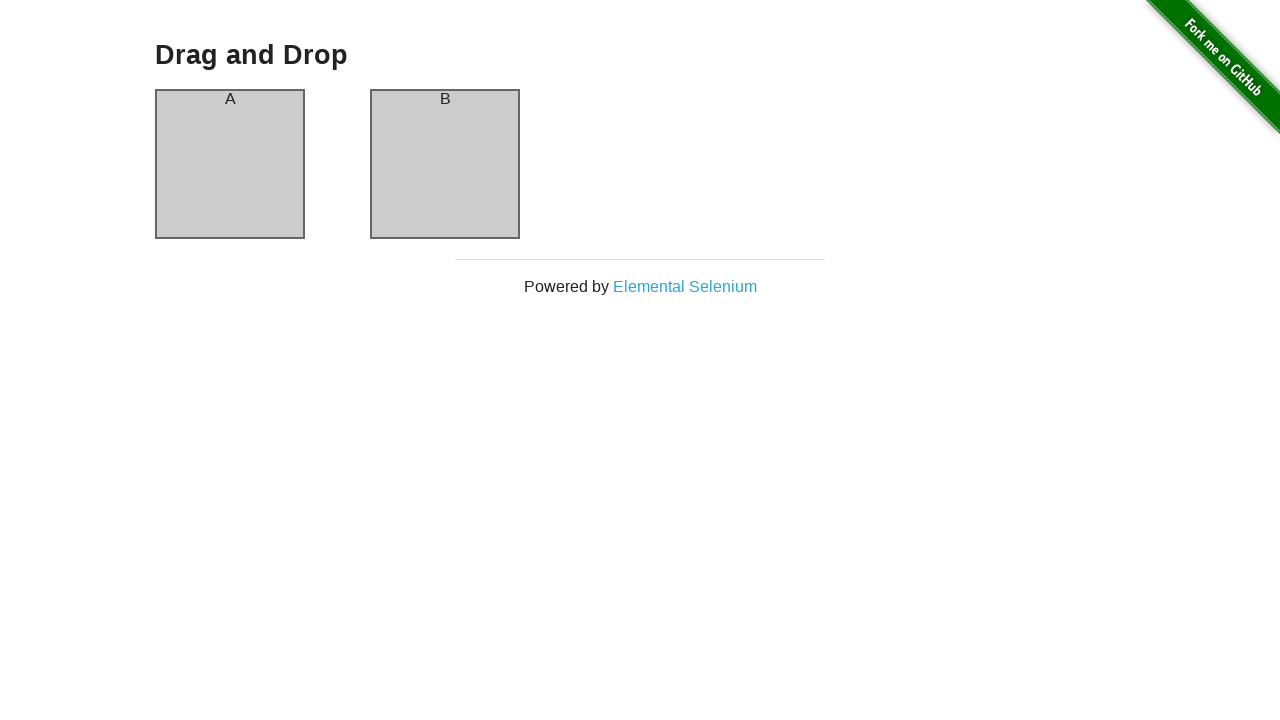

Dragged element A from column-a to column-b at (445, 164)
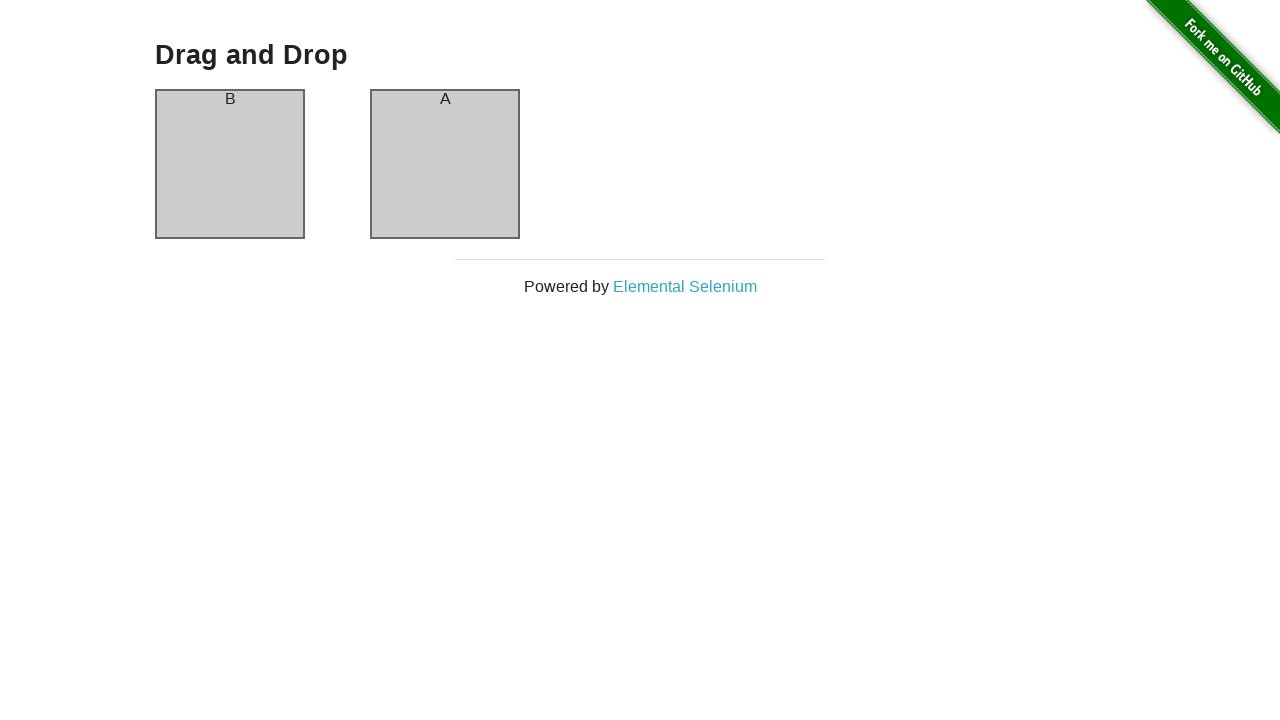

Verified element B is now in column-a after swap
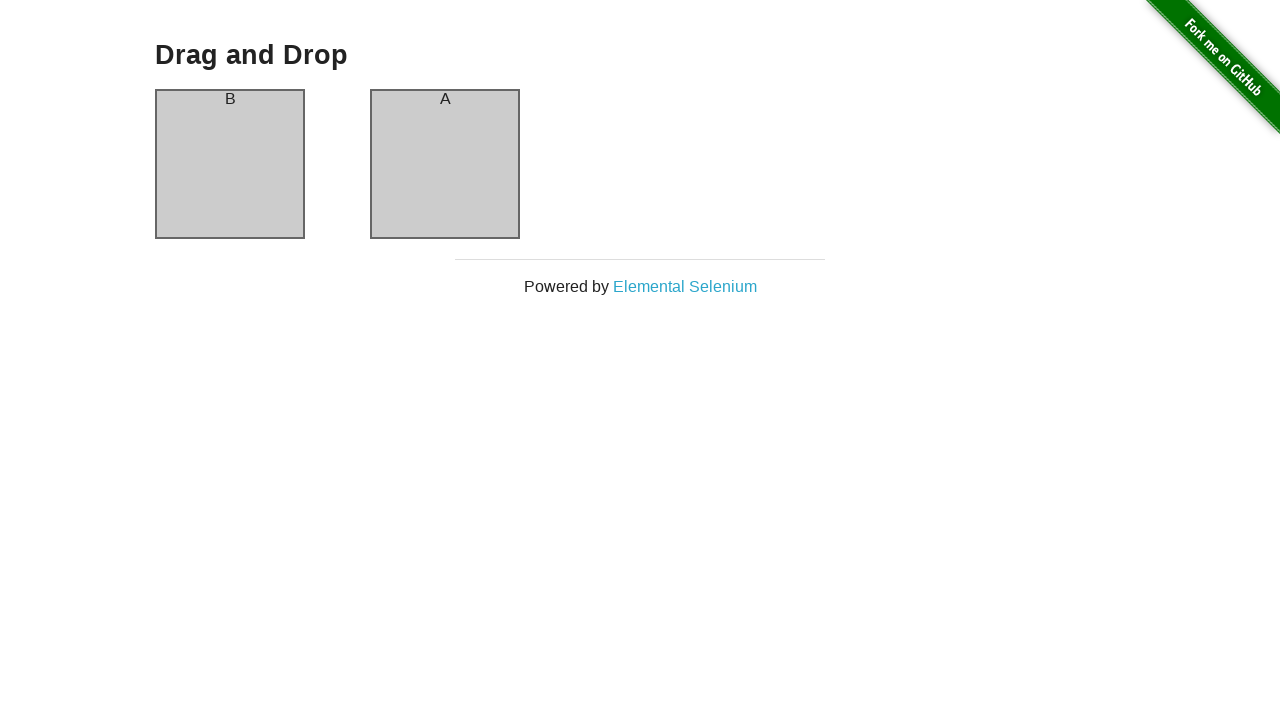

Verified element A is now in column-b after swap
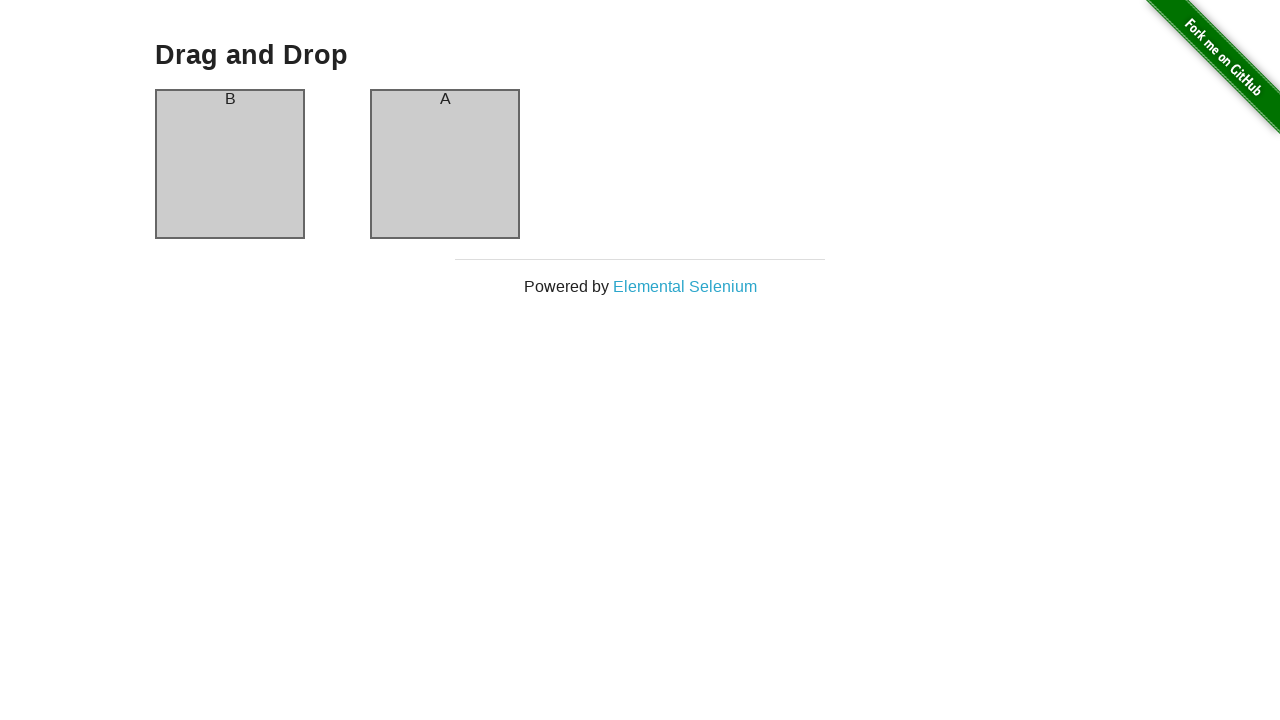

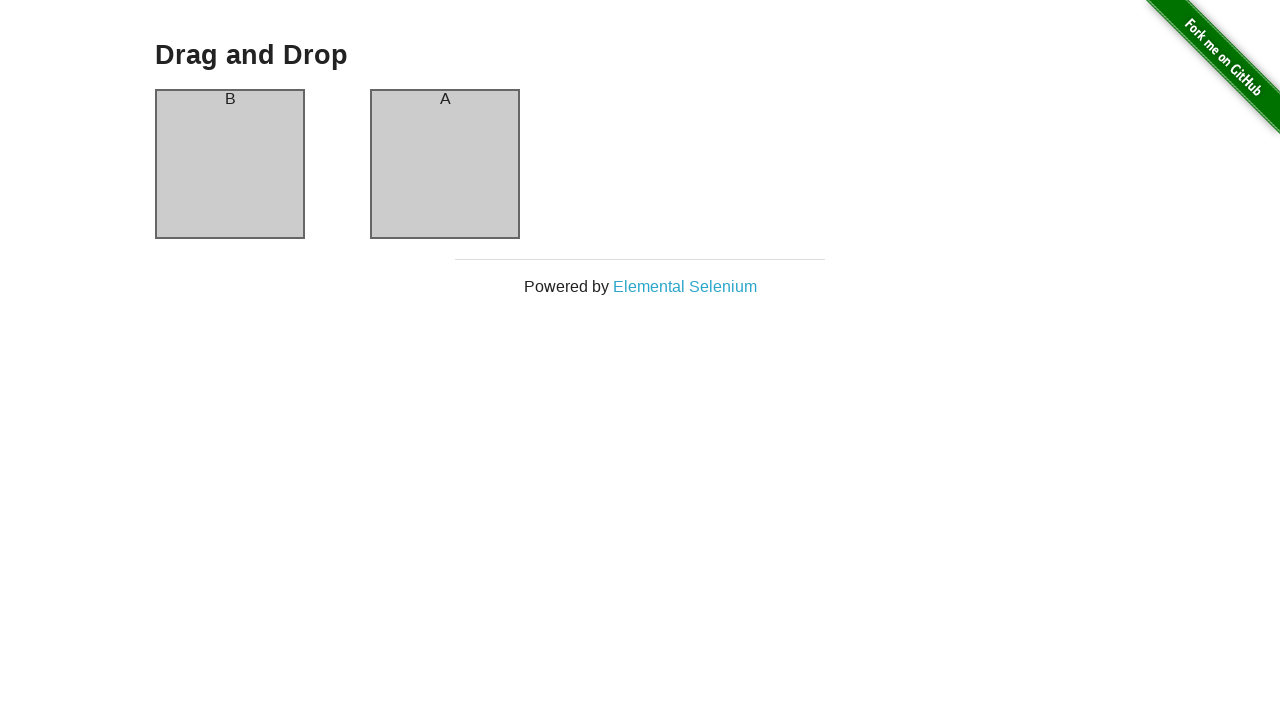